Tests GitHub search functionality by searching for a specific repository, navigating to it, clicking the Issues tab, and verifying that issue #3 exists.

Starting URL: https://github.com

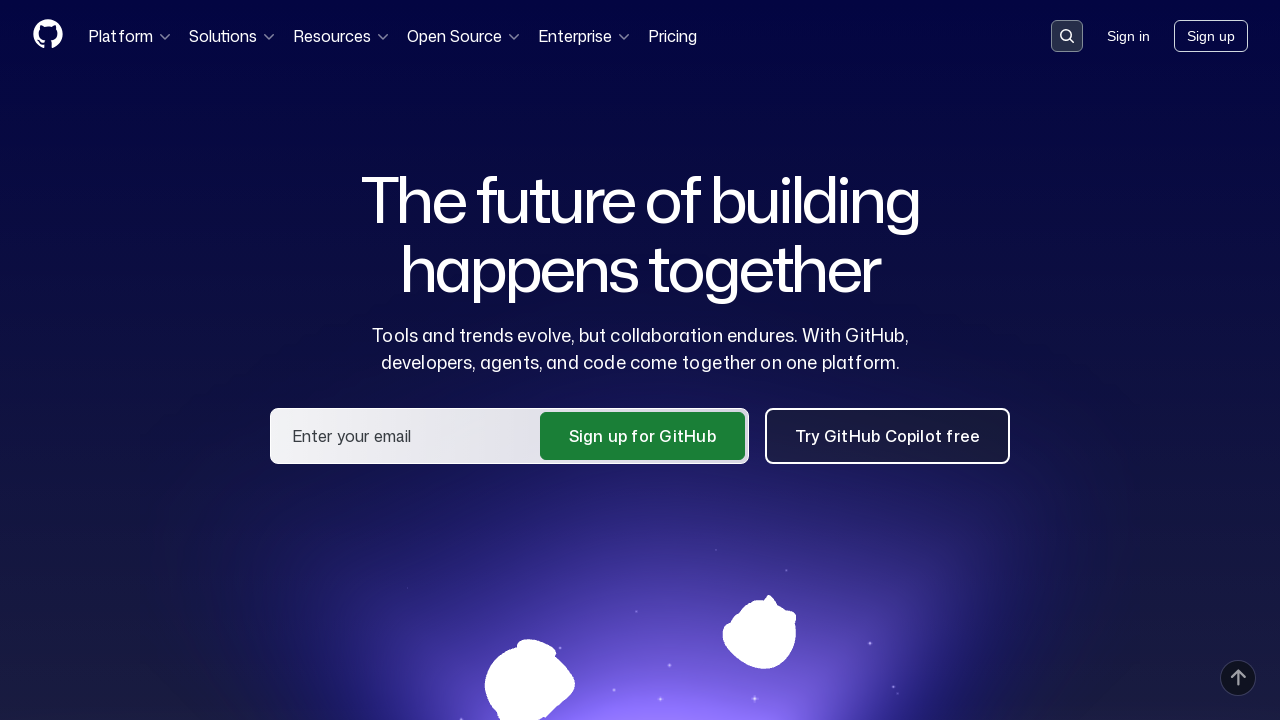

Clicked on the search input field at (1067, 36) on .search-input
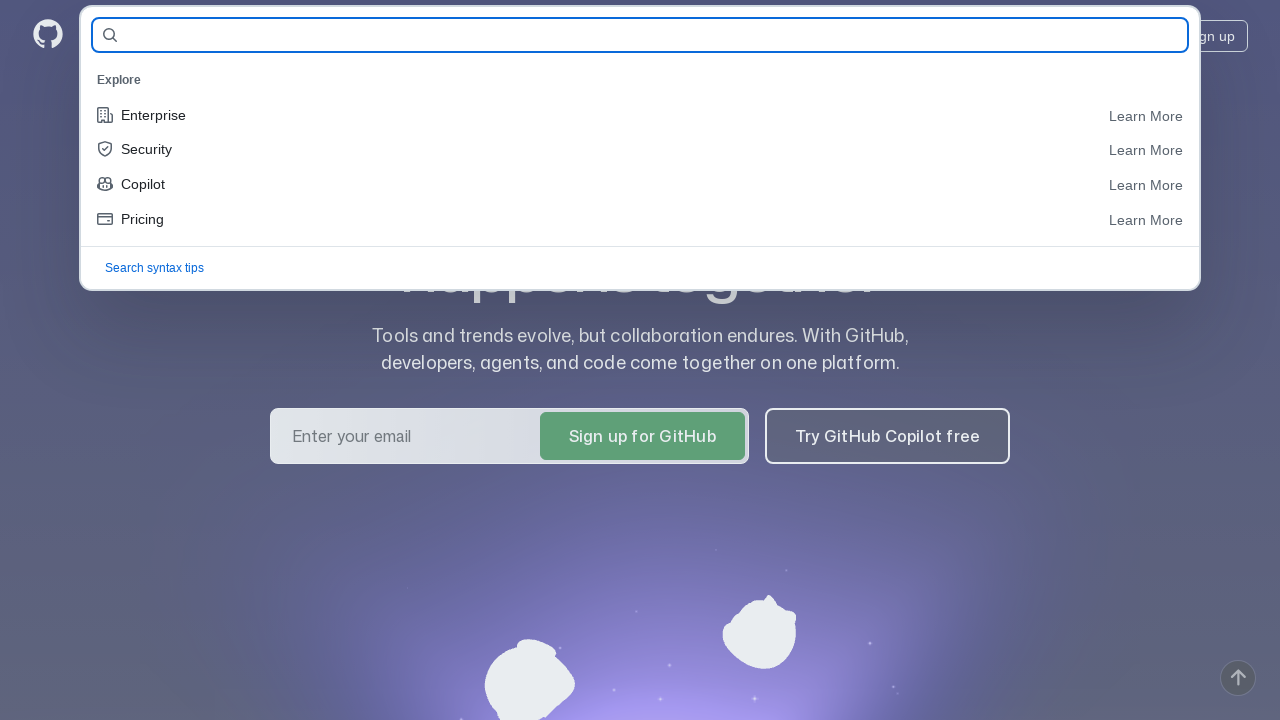

Filled search field with repository name 'kseniamitrofanova/MyProject' on #query-builder-test
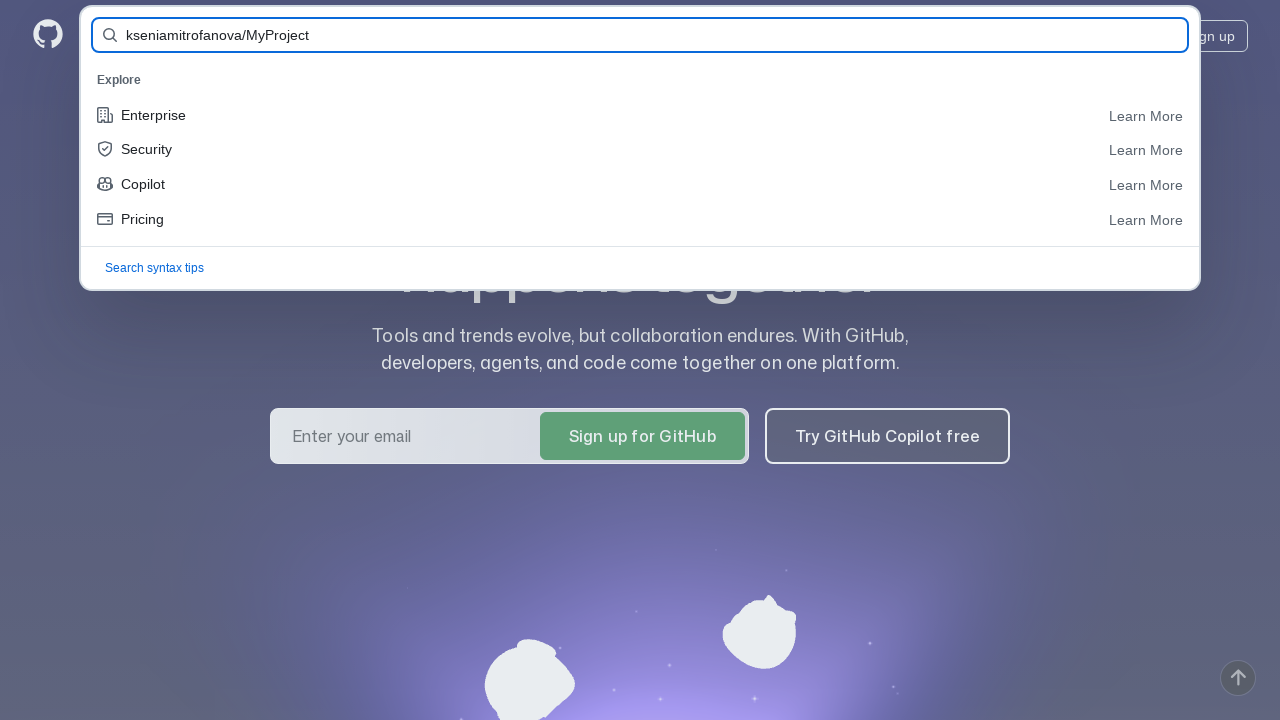

Pressed Enter to submit search form on .QueryBuilder-InputWrapper
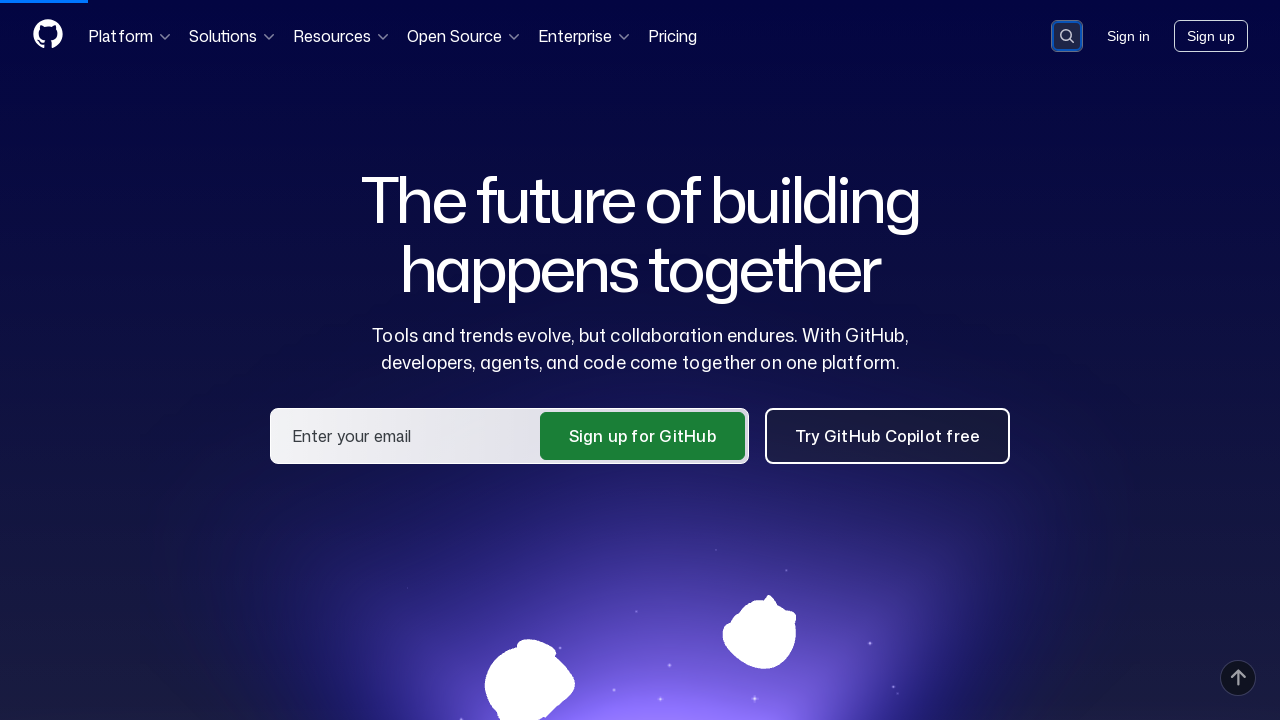

Clicked on repository link 'kseniamitrofanova/MyProject' in search results at (478, 161) on a:has-text('kseniamitrofanova/MyProject')
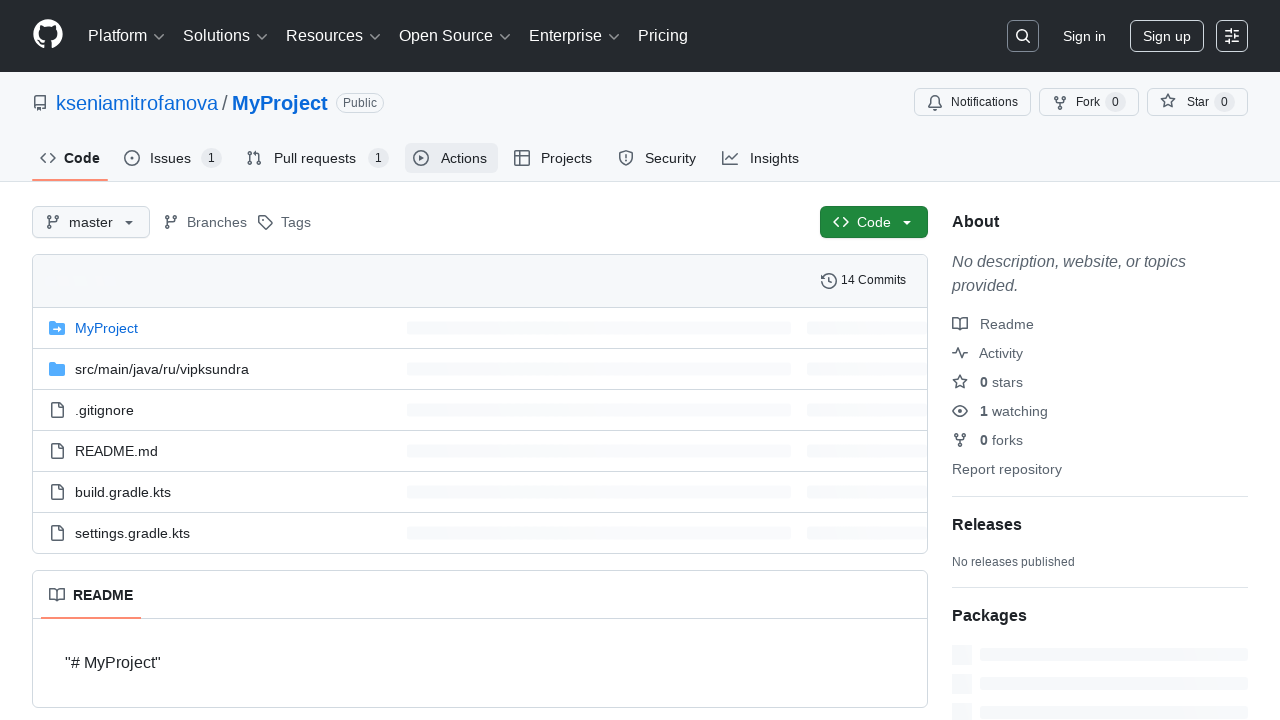

Clicked on the Issues tab at (173, 158) on #issues-tab
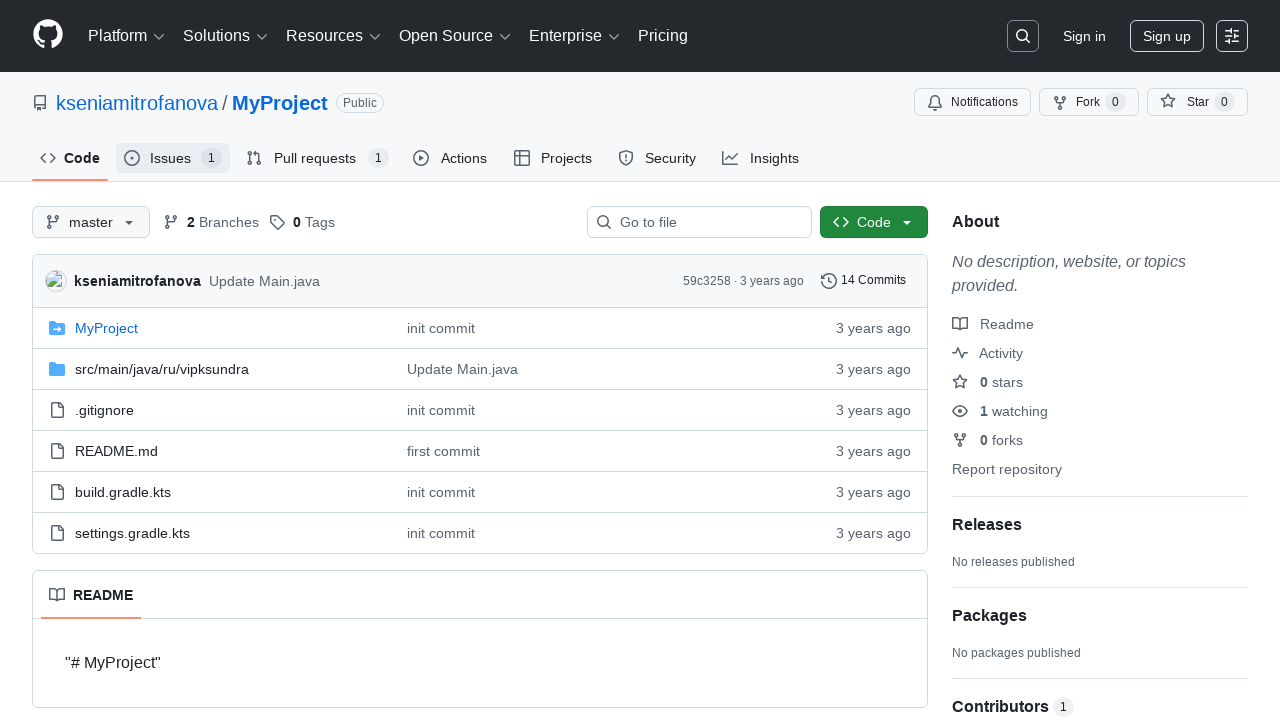

Verified that issue #3 exists
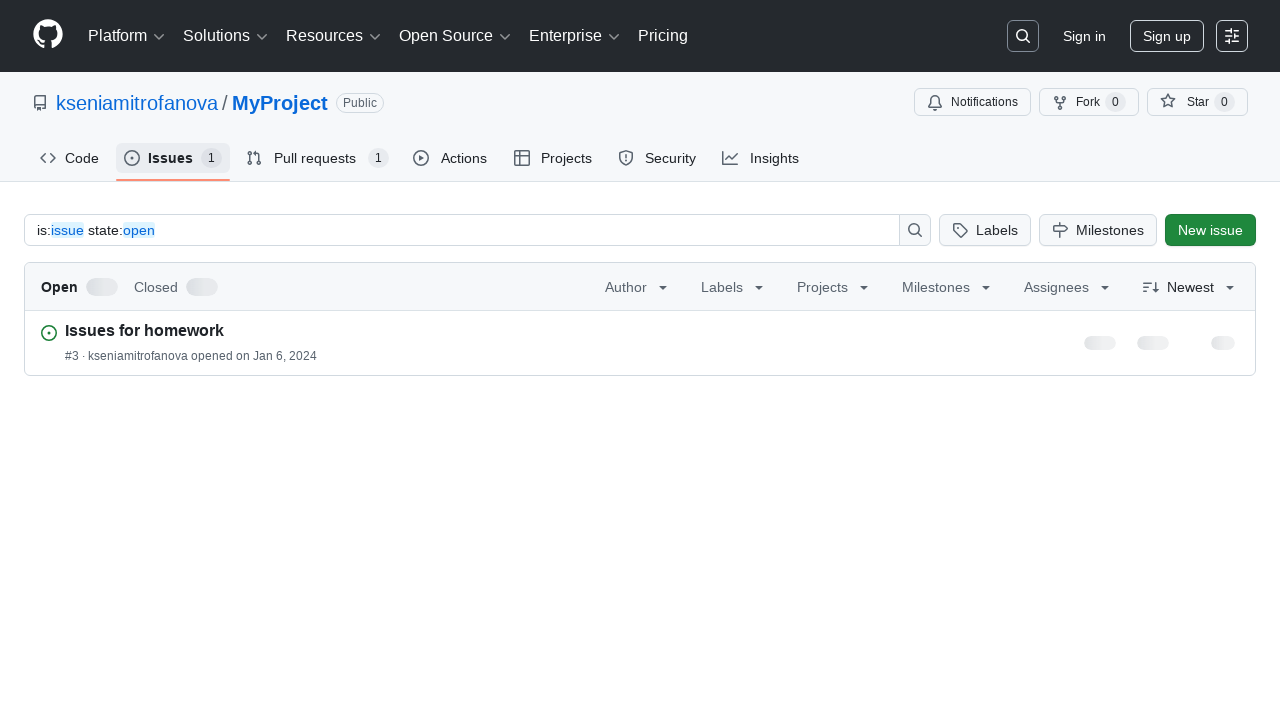

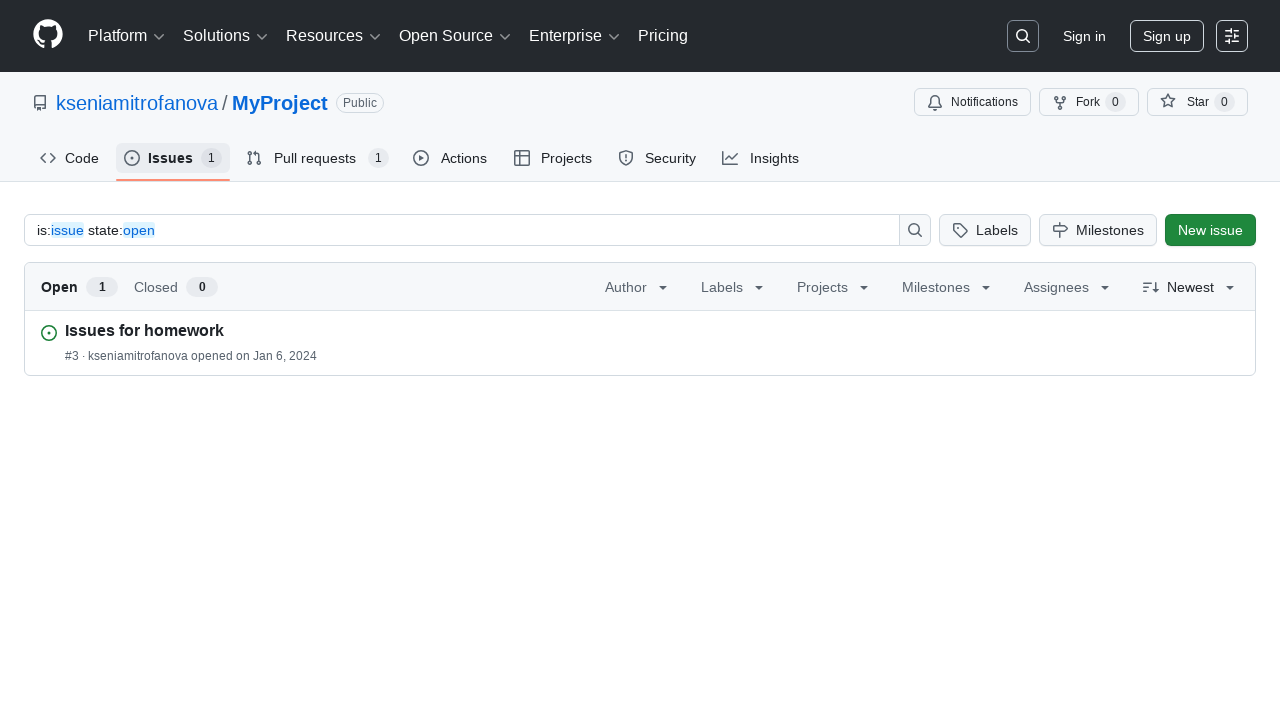